Tests the size and position properties of an input element including height, width, and coordinates

Starting URL: https://www.selenium.dev/selenium/web/inputs.html

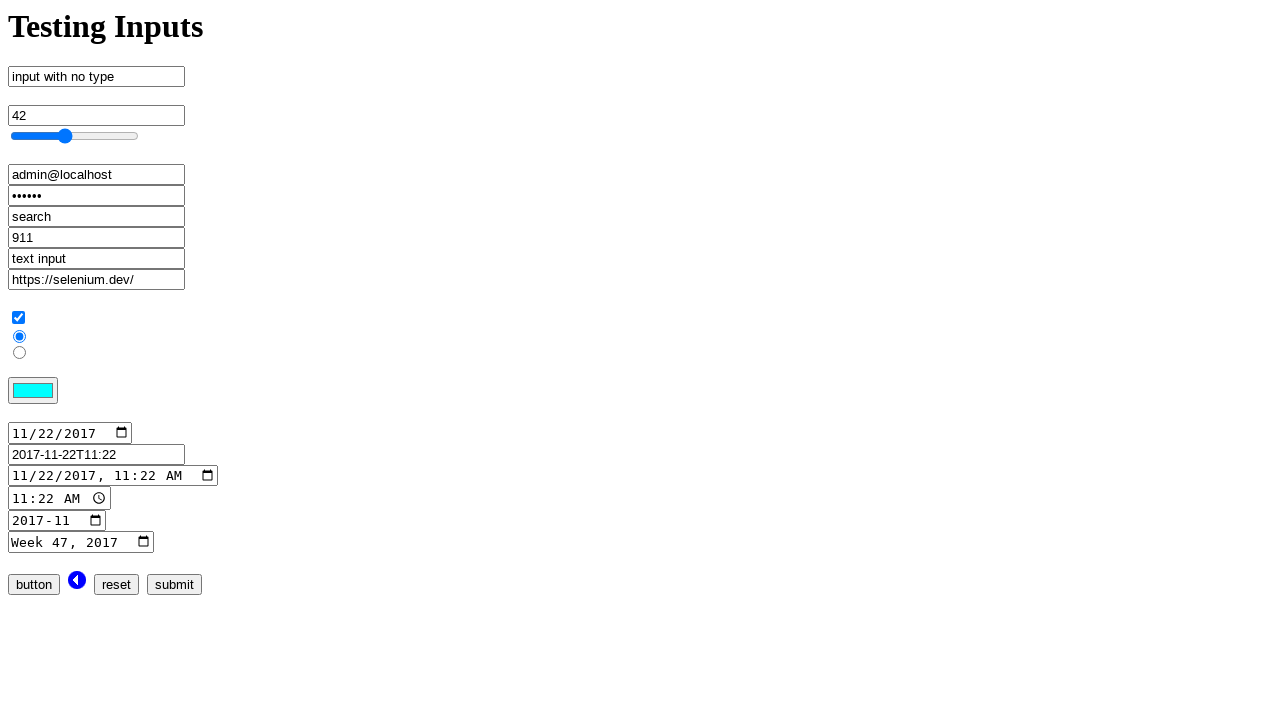

Navigated to Selenium inputs test page
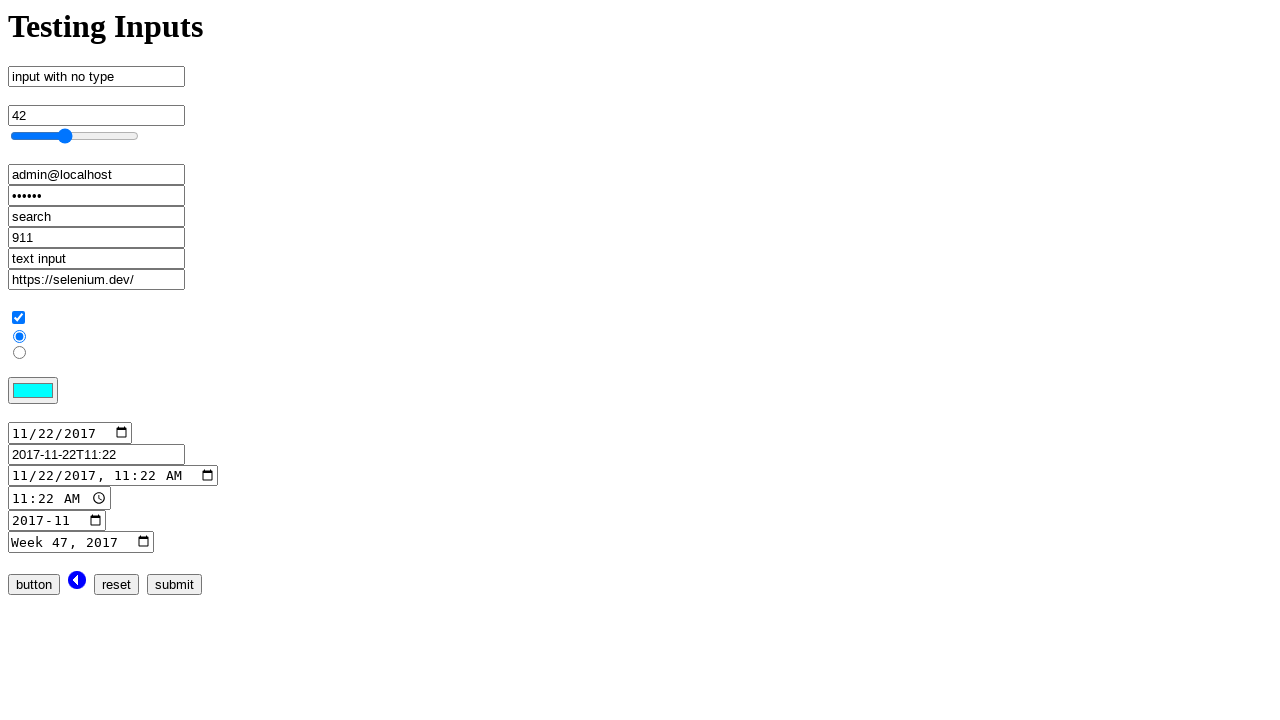

Located input element with name 'no_type'
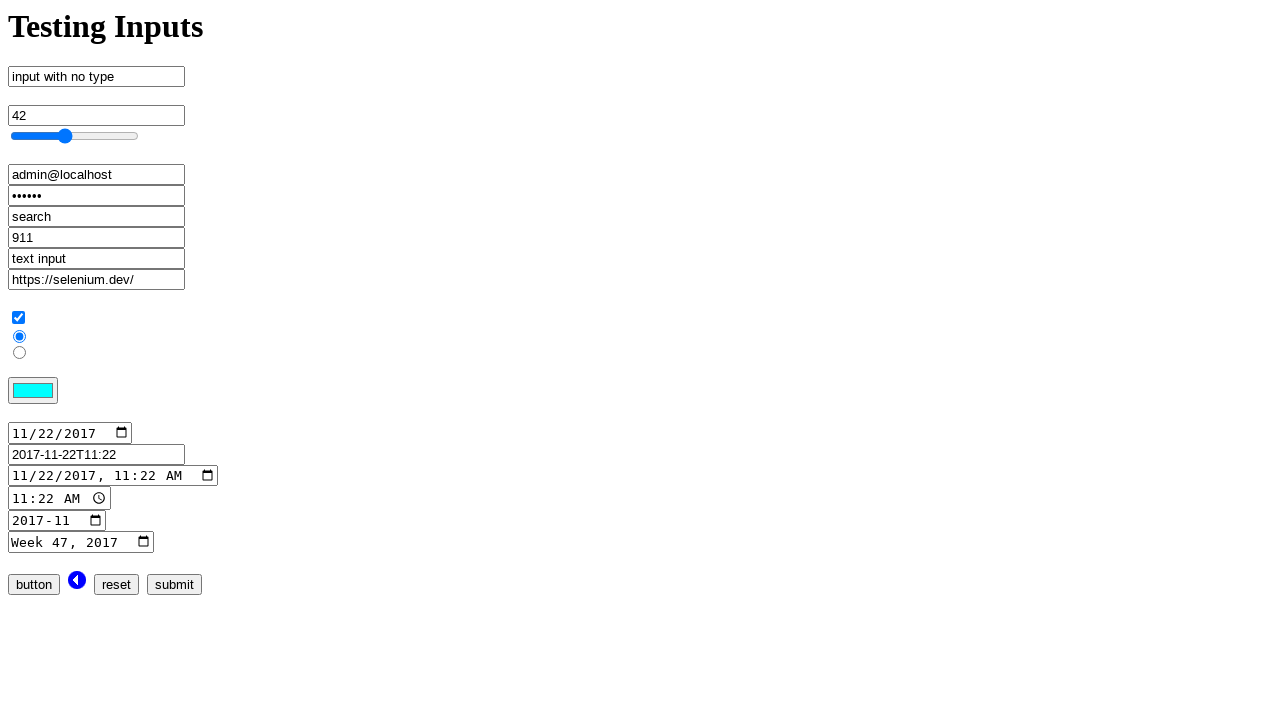

Retrieved bounding box for input element
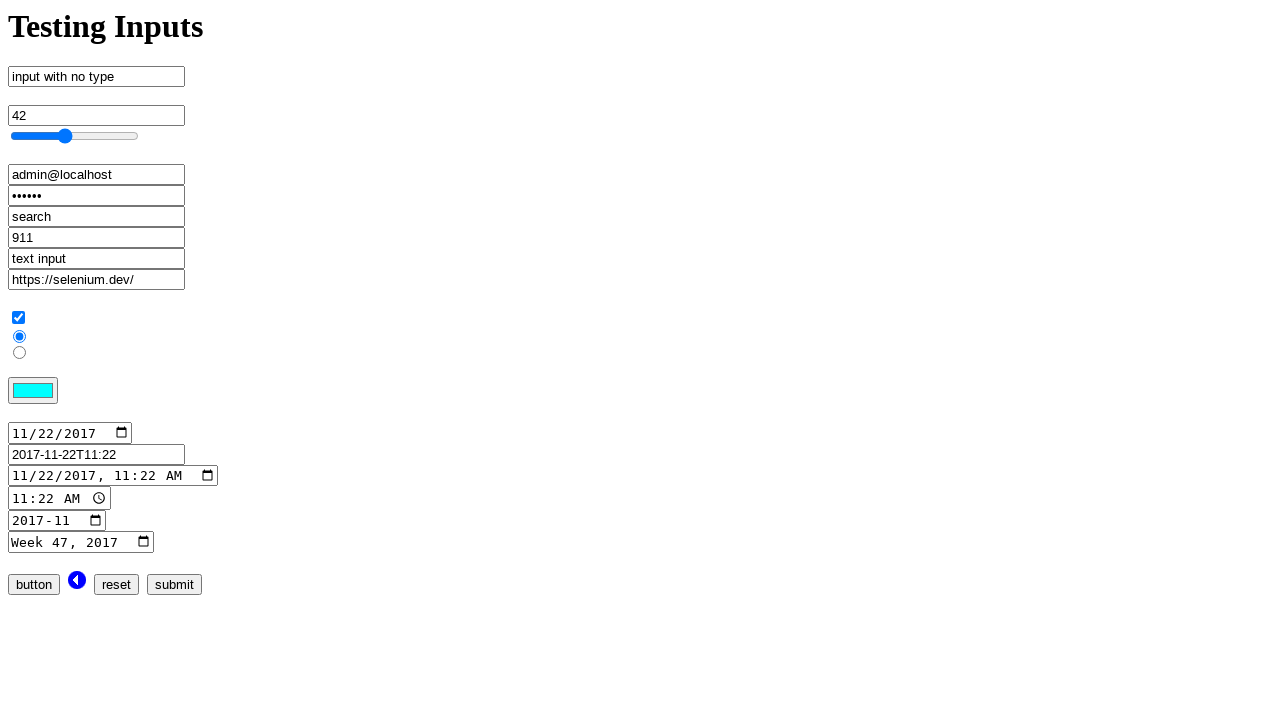

Verified bounding box is not None
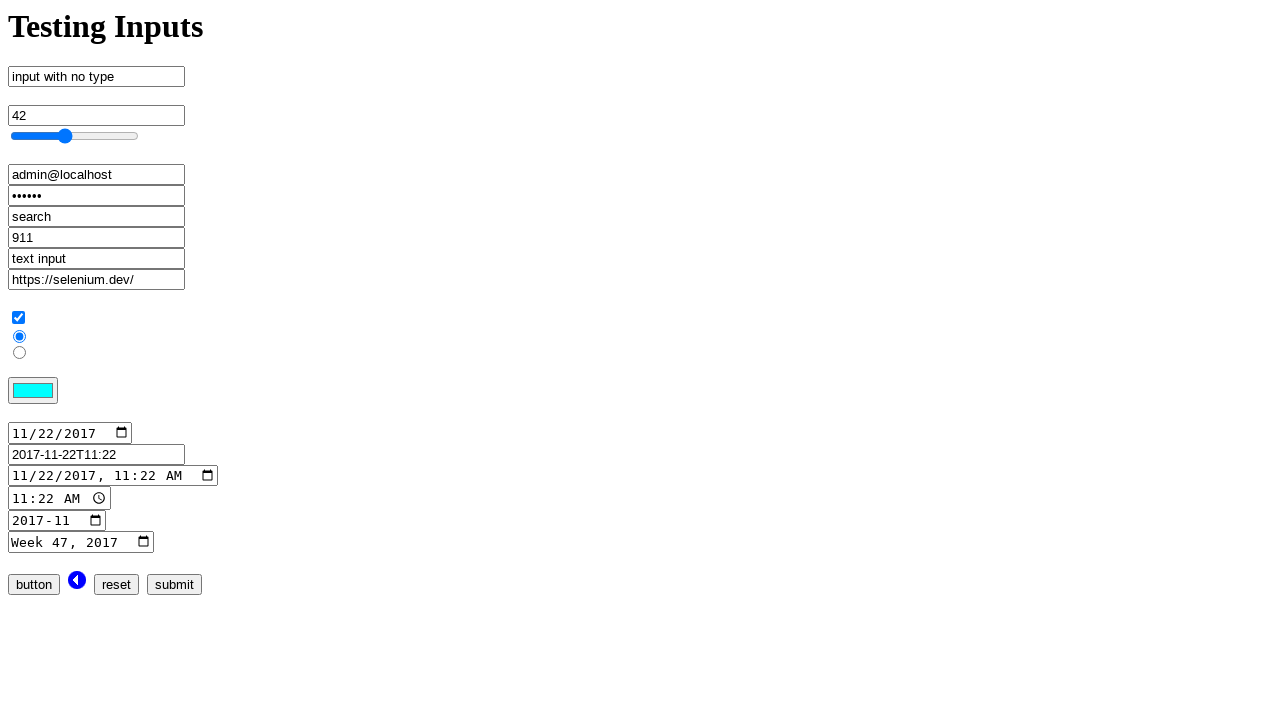

Verified element height is greater than 0
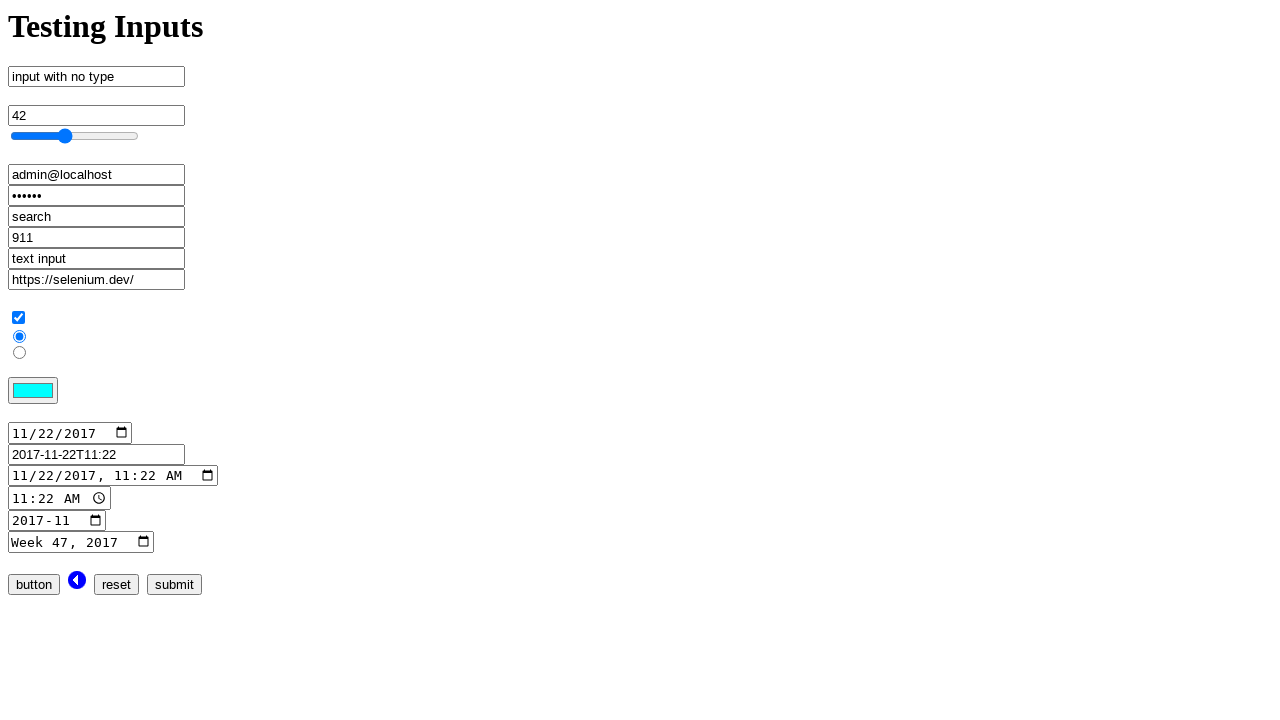

Verified element width is greater than 0
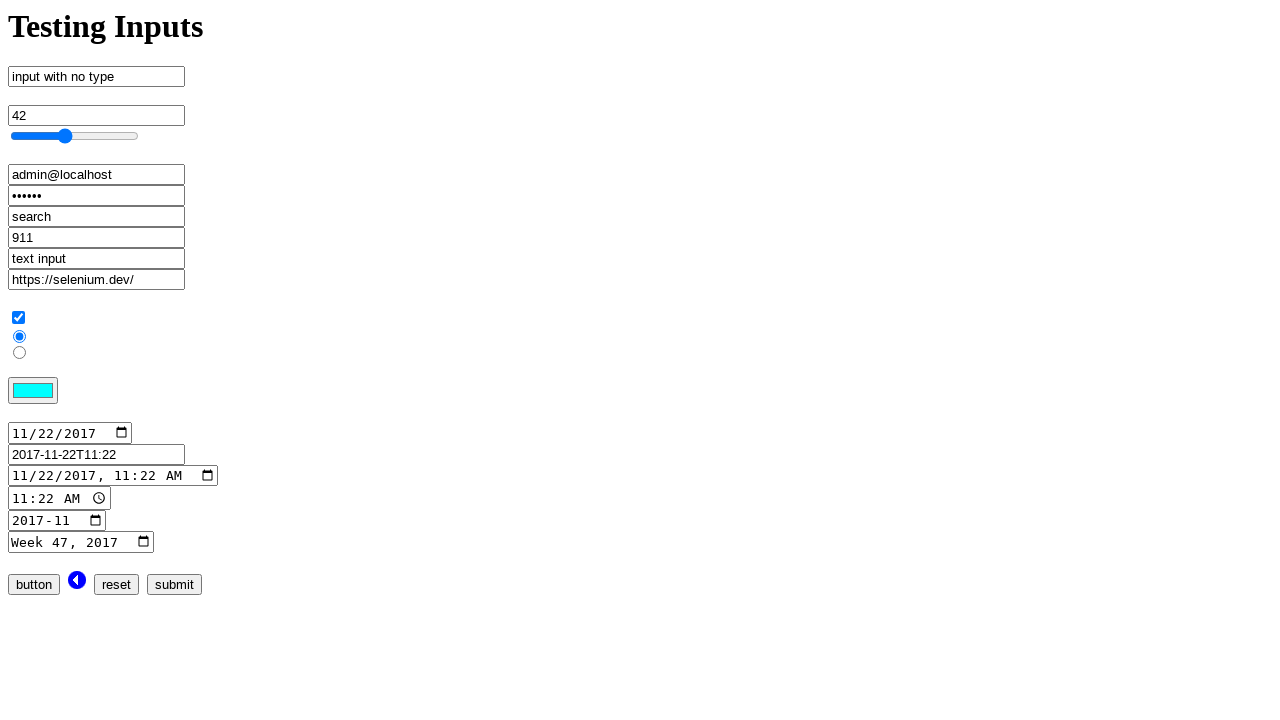

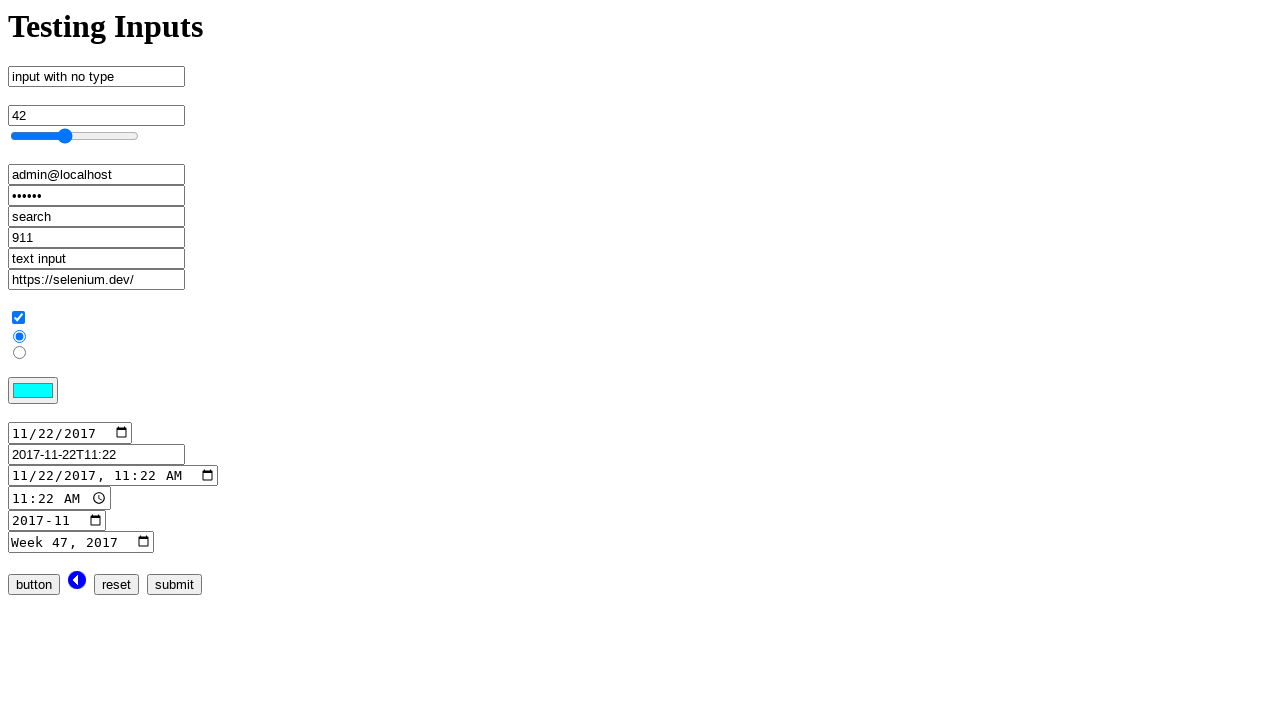